Tests scrolling to form elements and filling in name and date fields on a form page

Starting URL: https://formy-project.herokuapp.com/scroll

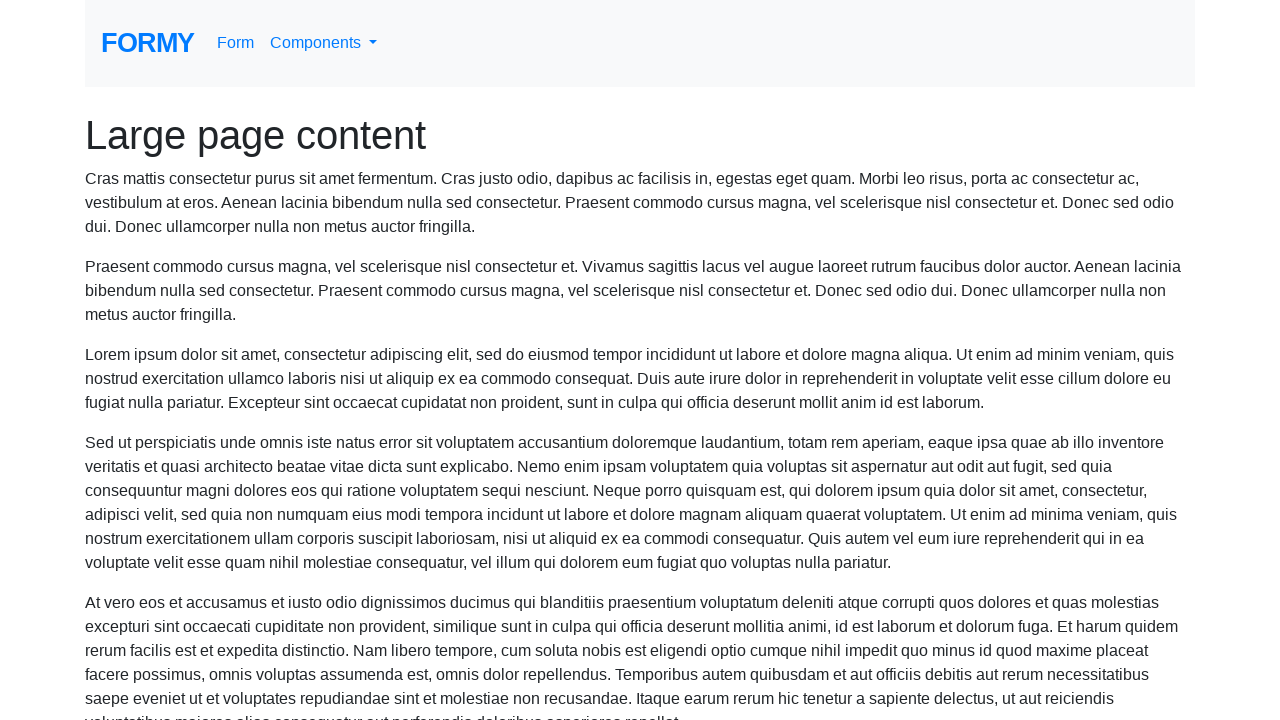

Located name field element
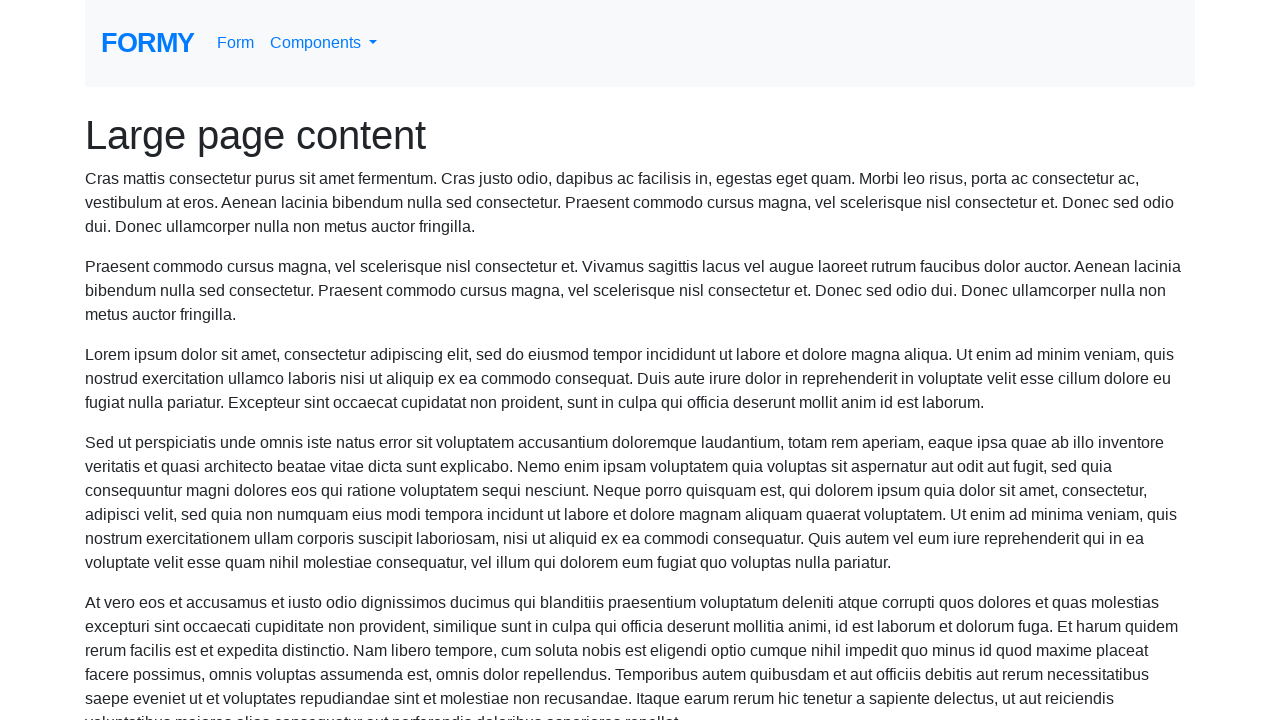

Scrolled to name field
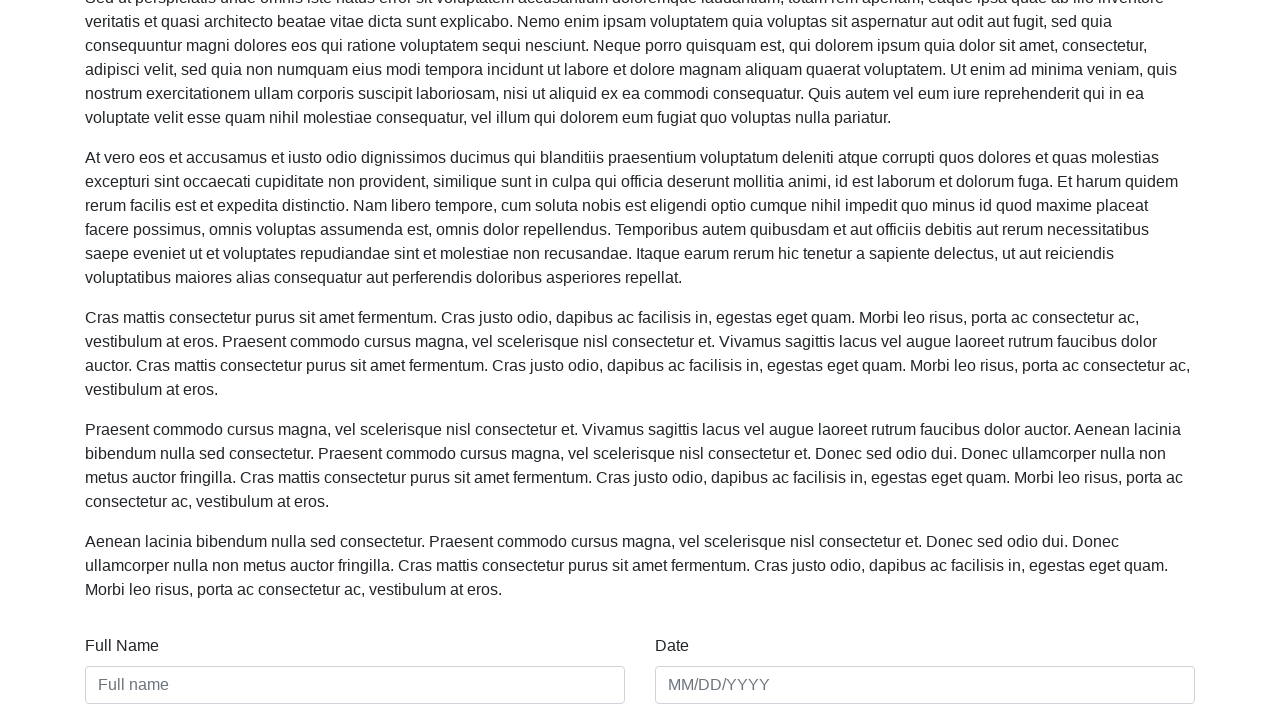

Filled name field with 'Meaghan Lewis' on #name
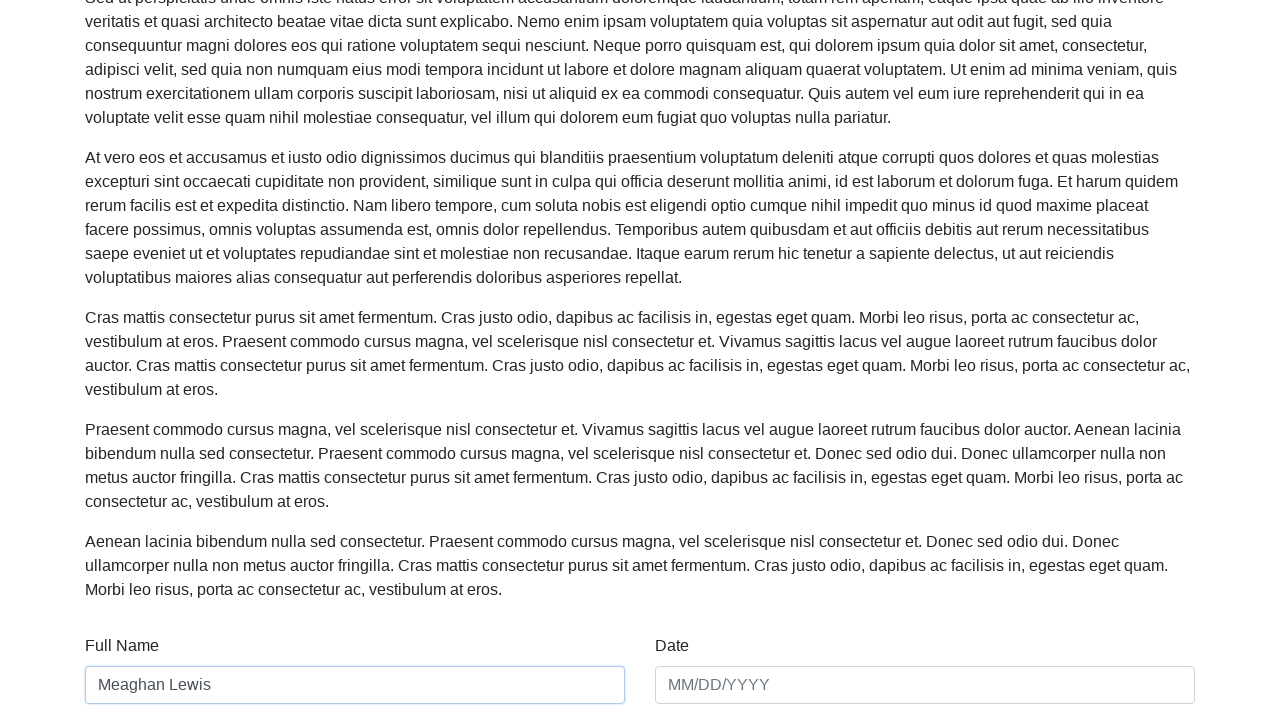

Filled date field with '01/01/2020' on #date
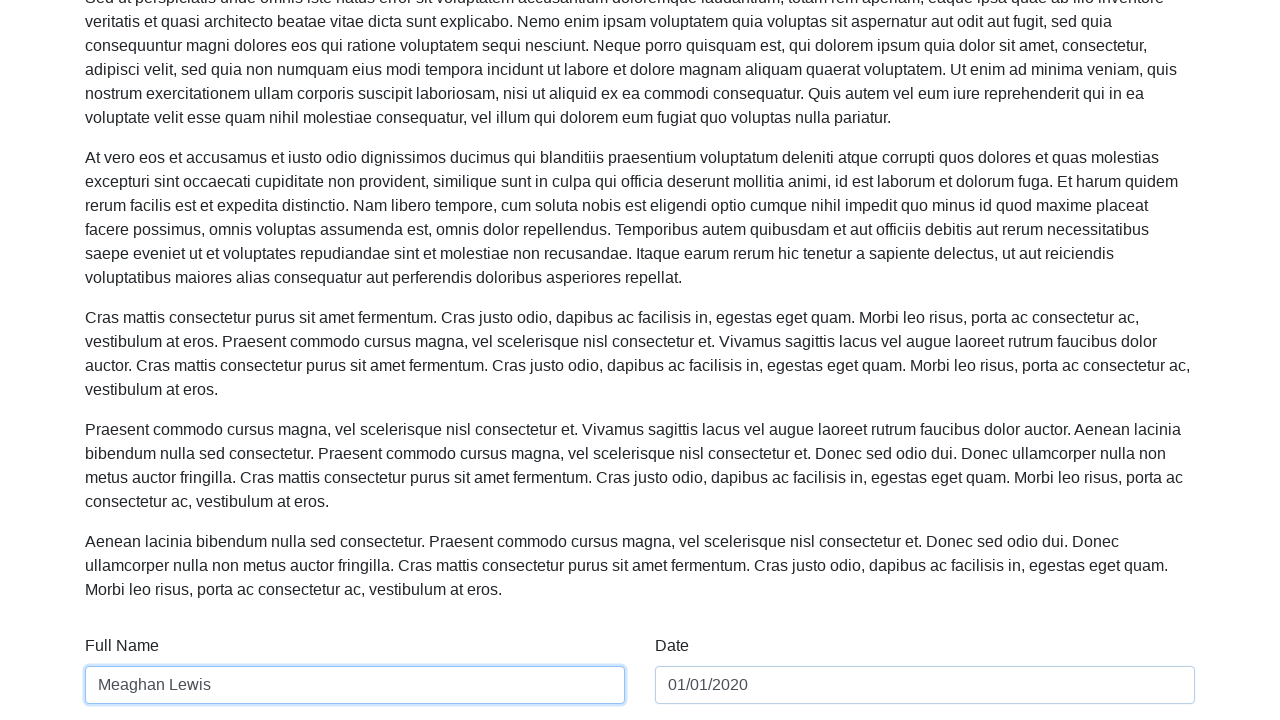

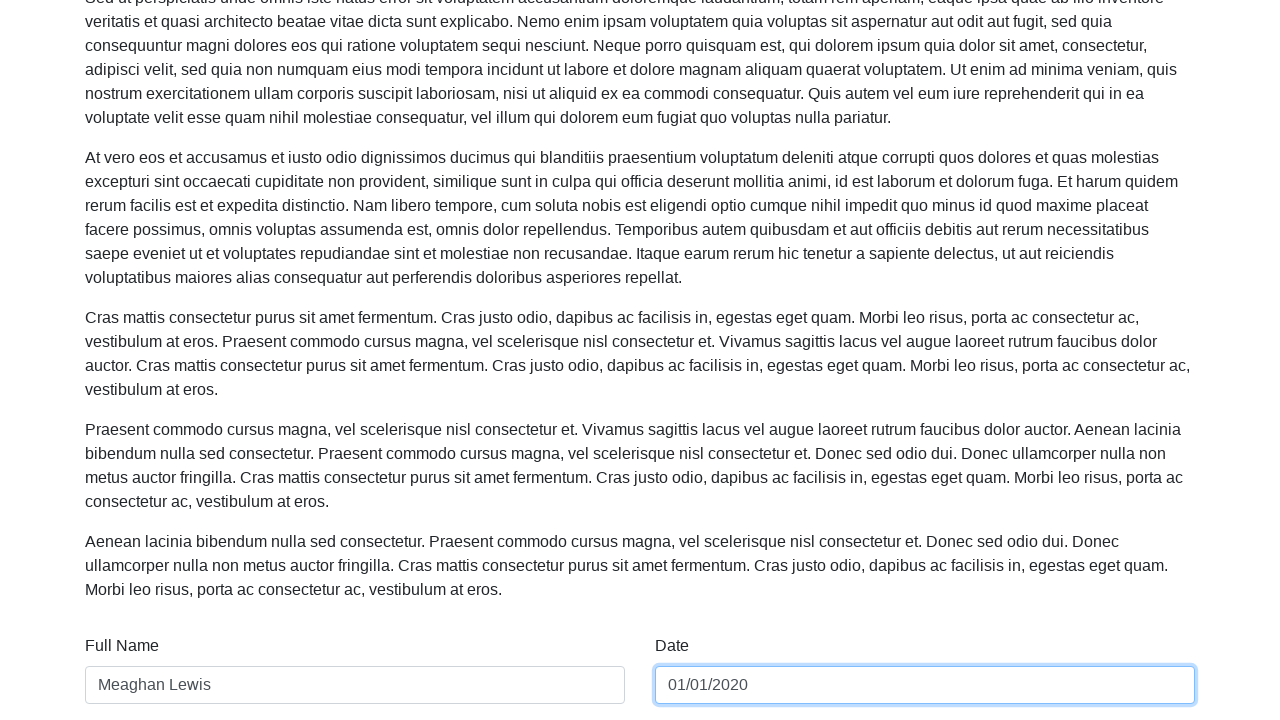